Tests filtering to display only completed items

Starting URL: https://demo.playwright.dev/todomvc

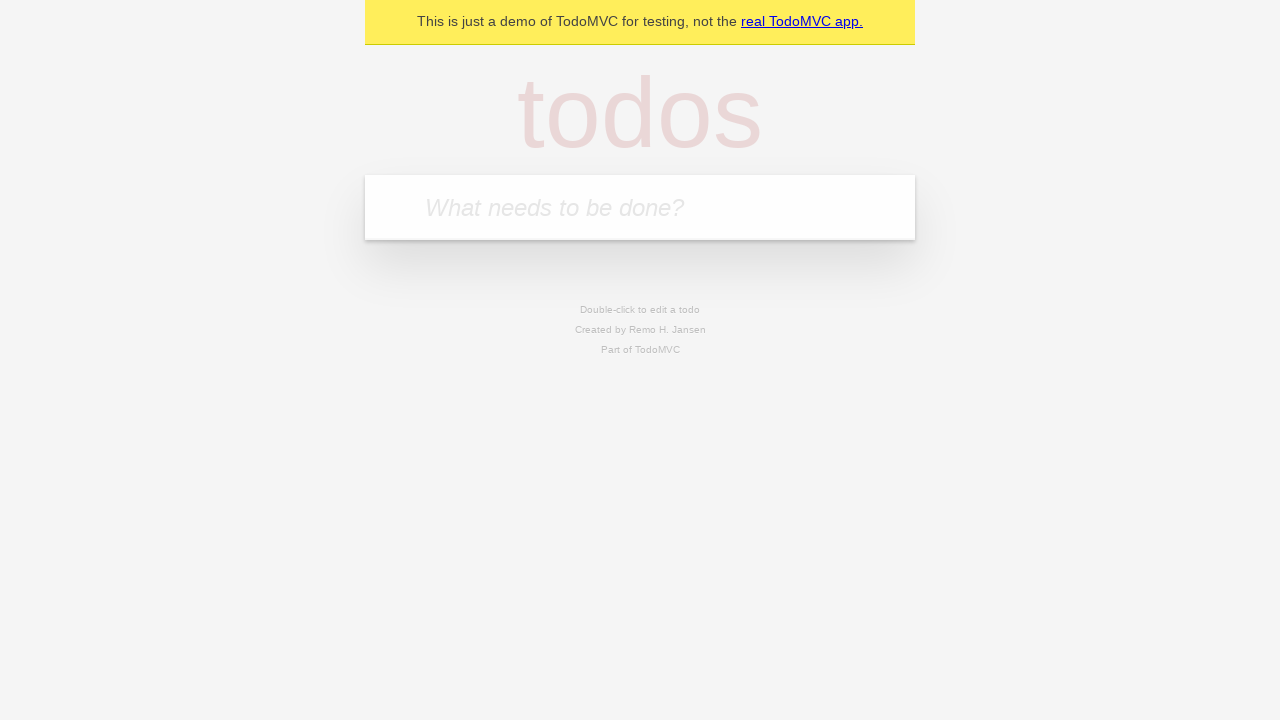

Filled todo input with 'buy some cheese' on internal:attr=[placeholder="What needs to be done?"i]
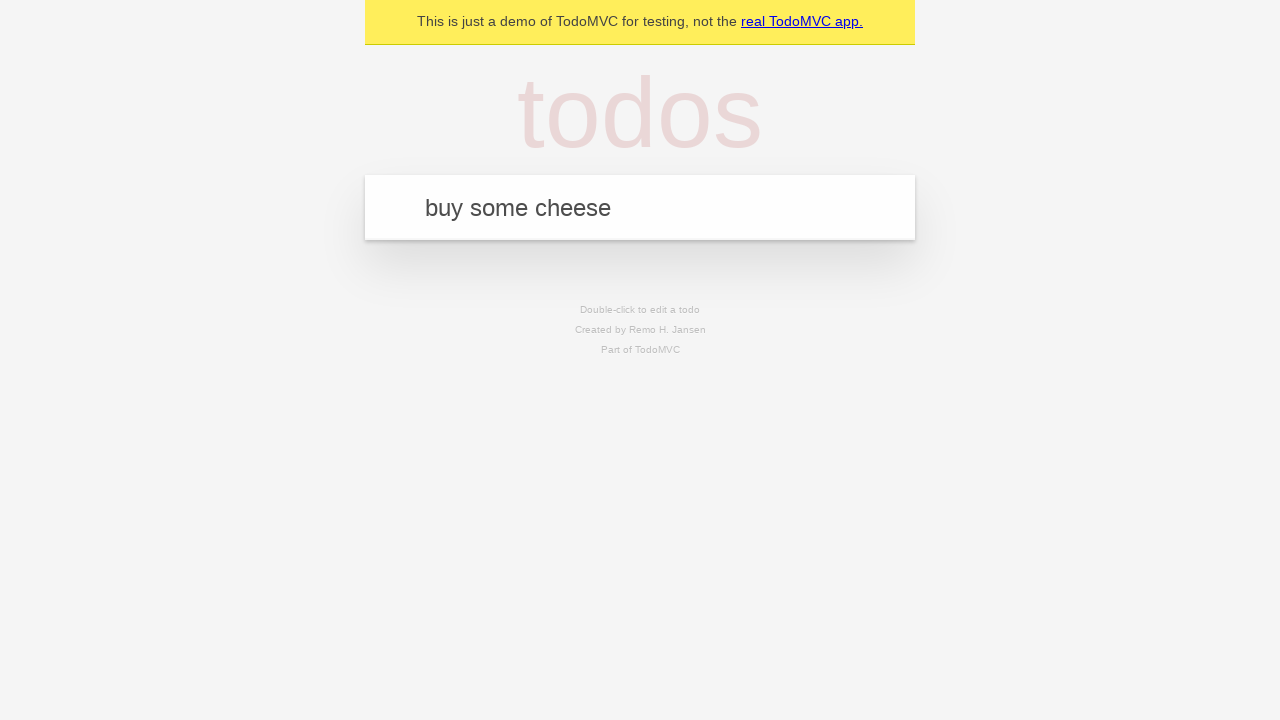

Pressed Enter to create first todo on internal:attr=[placeholder="What needs to be done?"i]
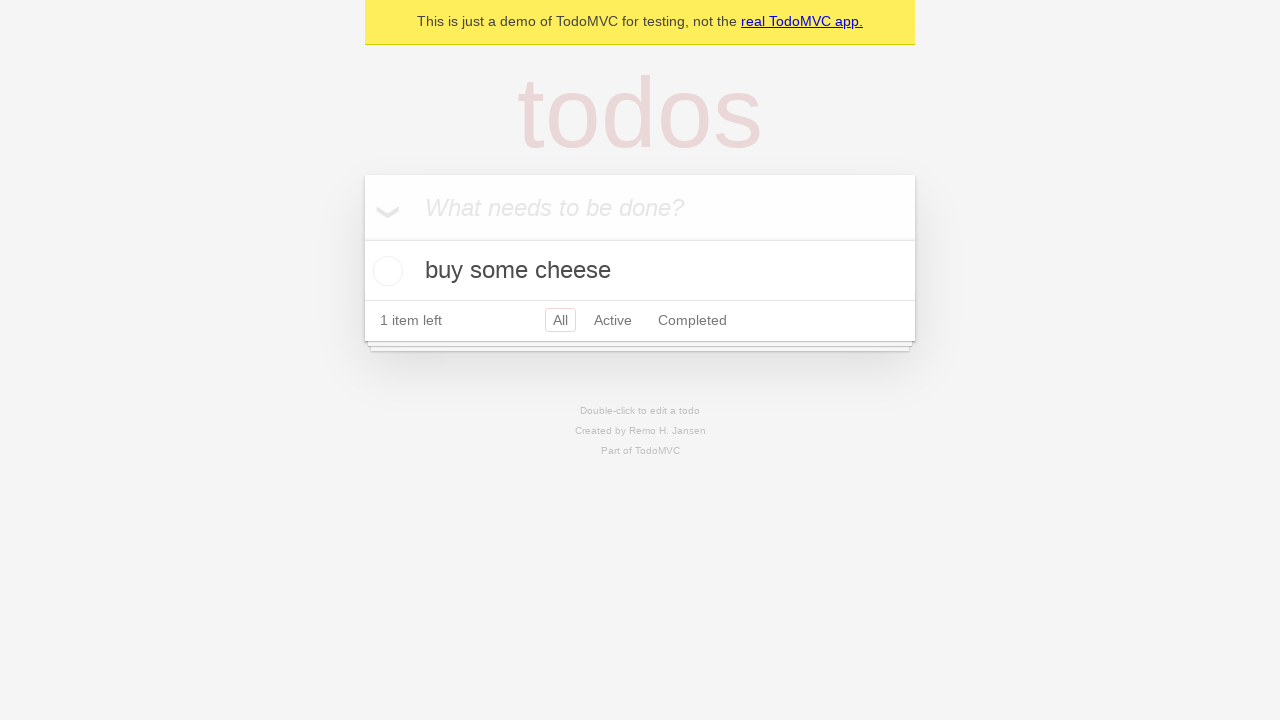

Filled todo input with 'feed the cat' on internal:attr=[placeholder="What needs to be done?"i]
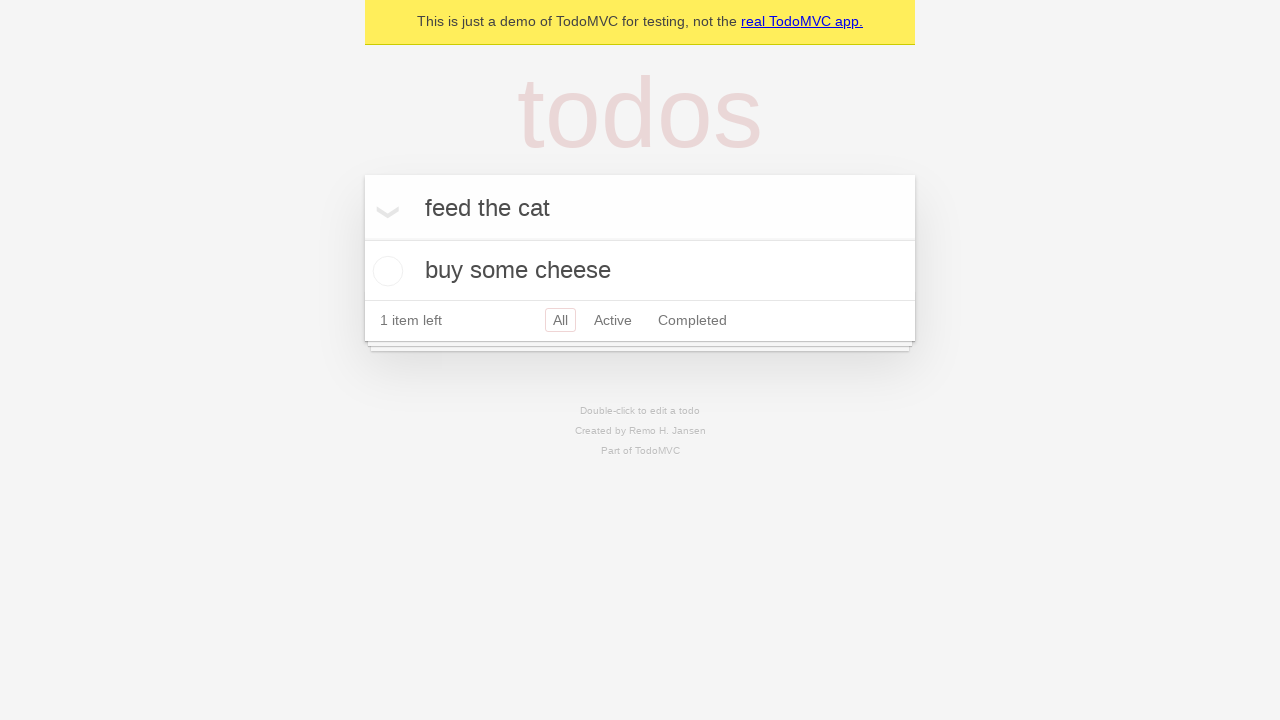

Pressed Enter to create second todo on internal:attr=[placeholder="What needs to be done?"i]
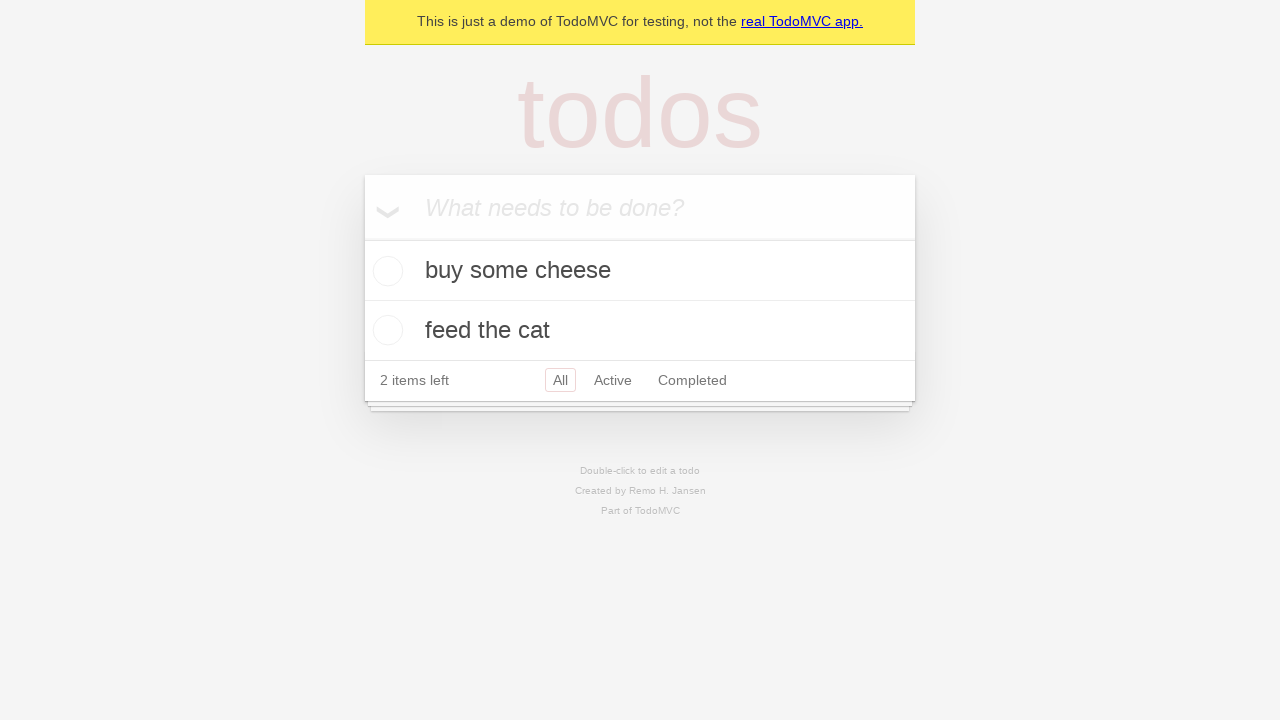

Filled todo input with 'book a doctors appointment' on internal:attr=[placeholder="What needs to be done?"i]
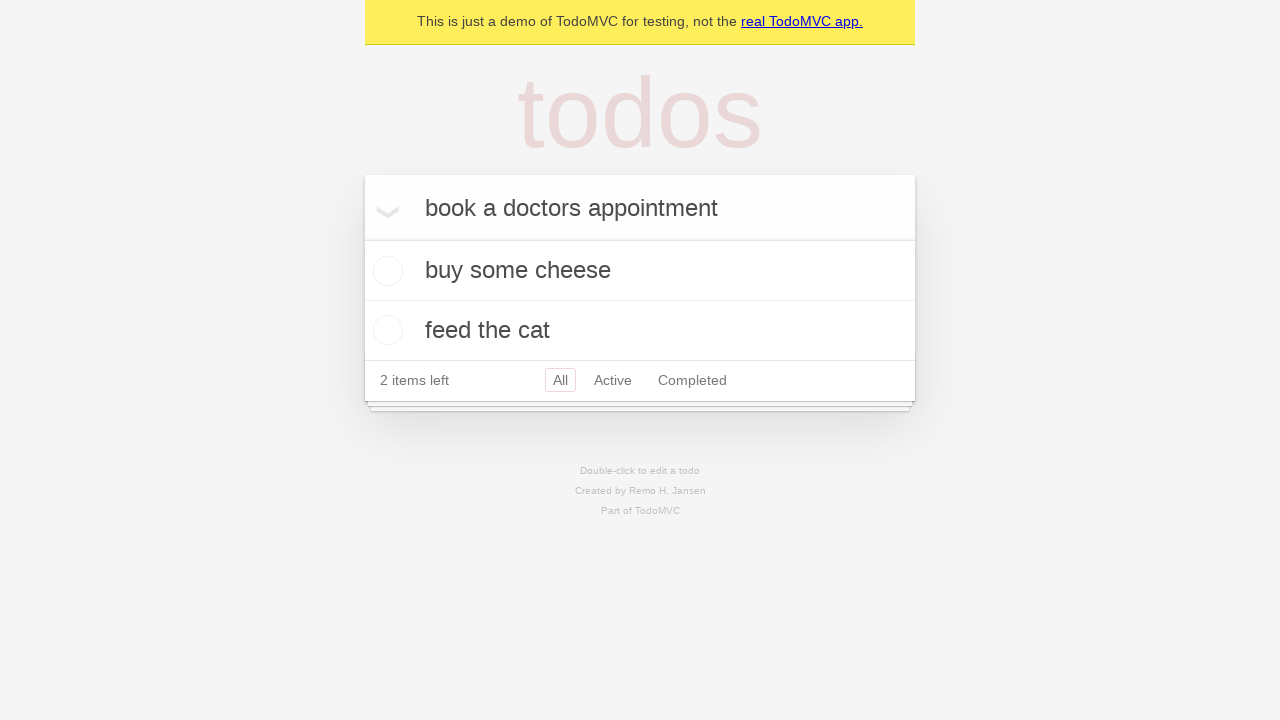

Pressed Enter to create third todo on internal:attr=[placeholder="What needs to be done?"i]
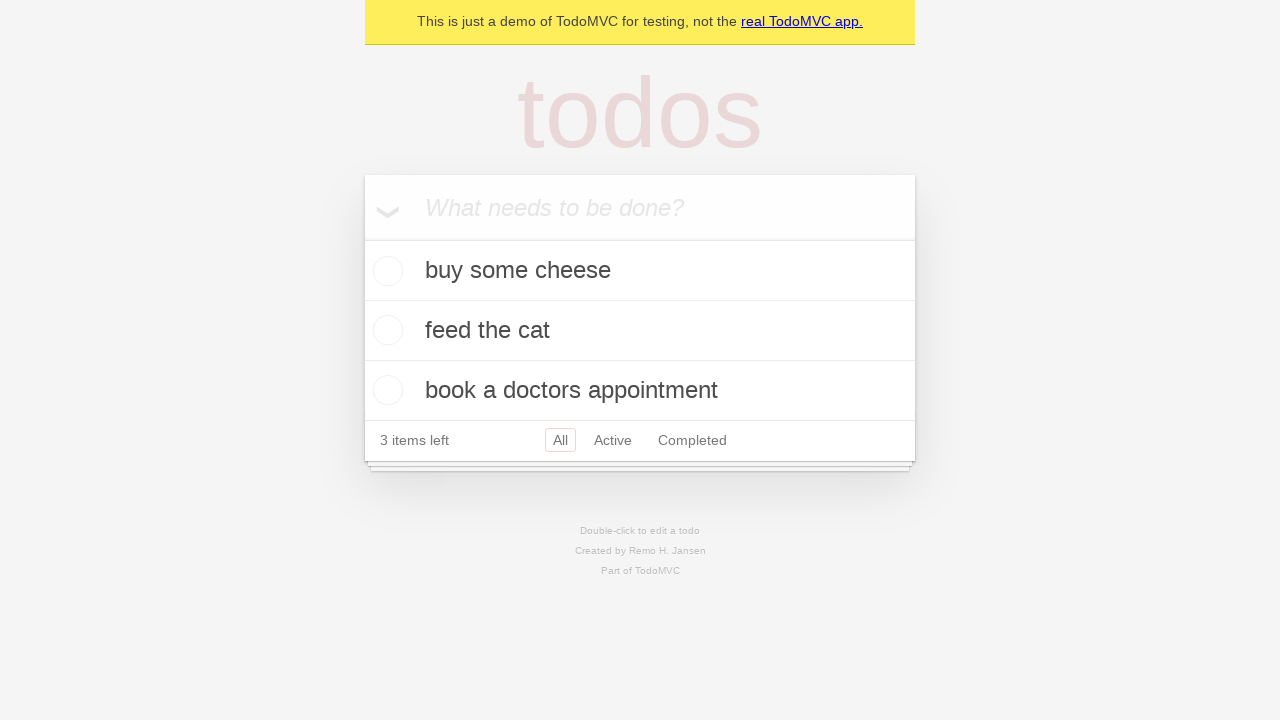

Checked the second todo item to mark it as completed at (385, 330) on internal:testid=[data-testid="todo-item"s] >> nth=1 >> internal:role=checkbox
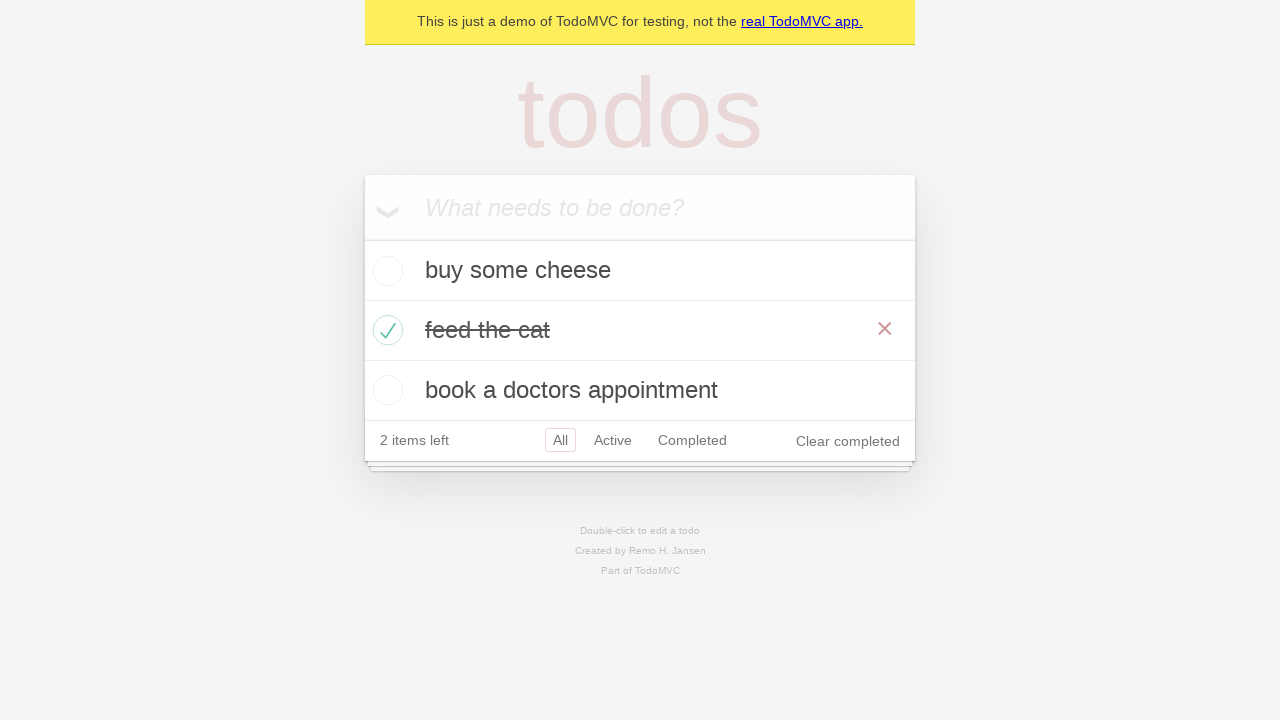

Clicked 'Completed' filter to display only completed items at (692, 440) on internal:role=link[name="Completed"i]
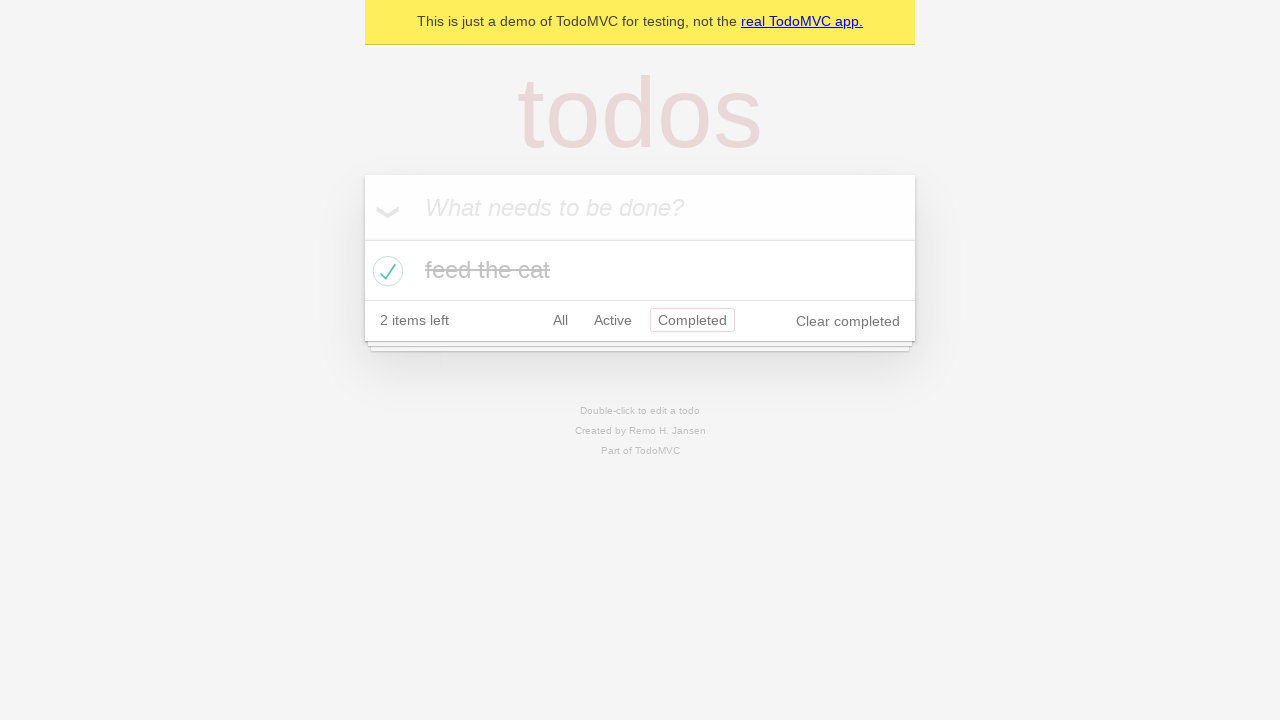

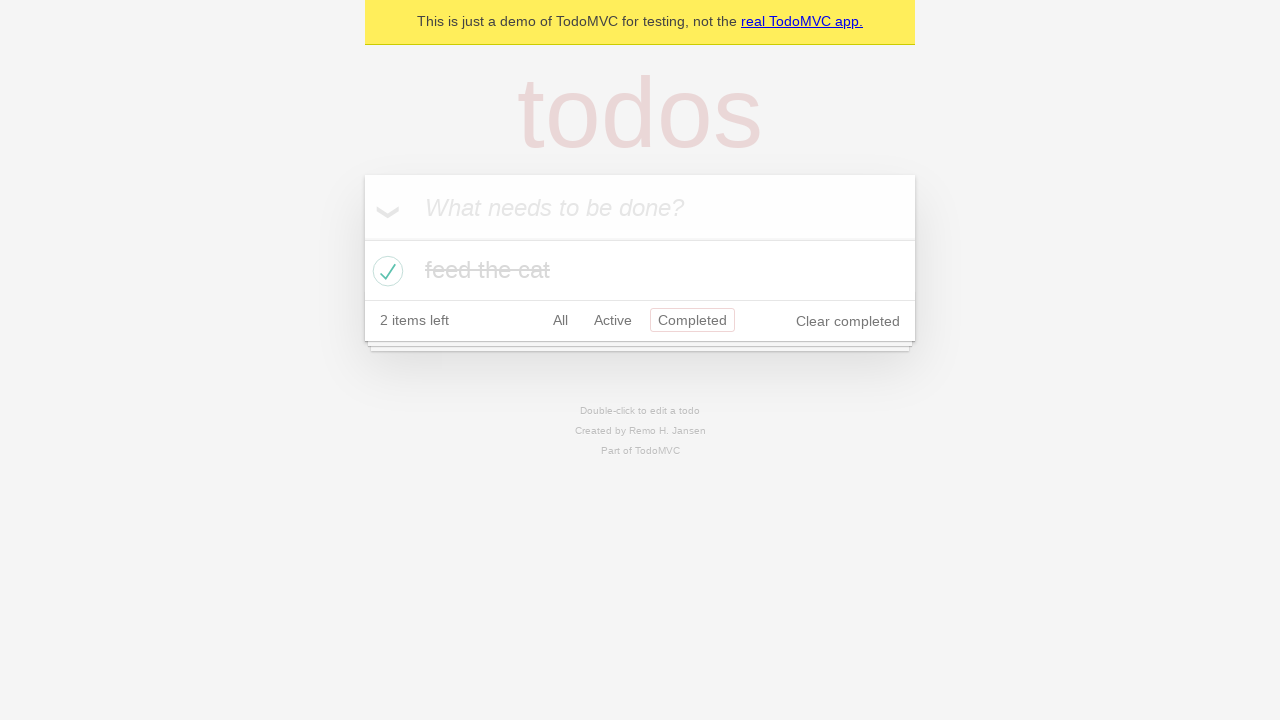